Tests the EMI calculator's loan amount slider by dragging it to adjust the loan amount value

Starting URL: http://emicalculator.net/

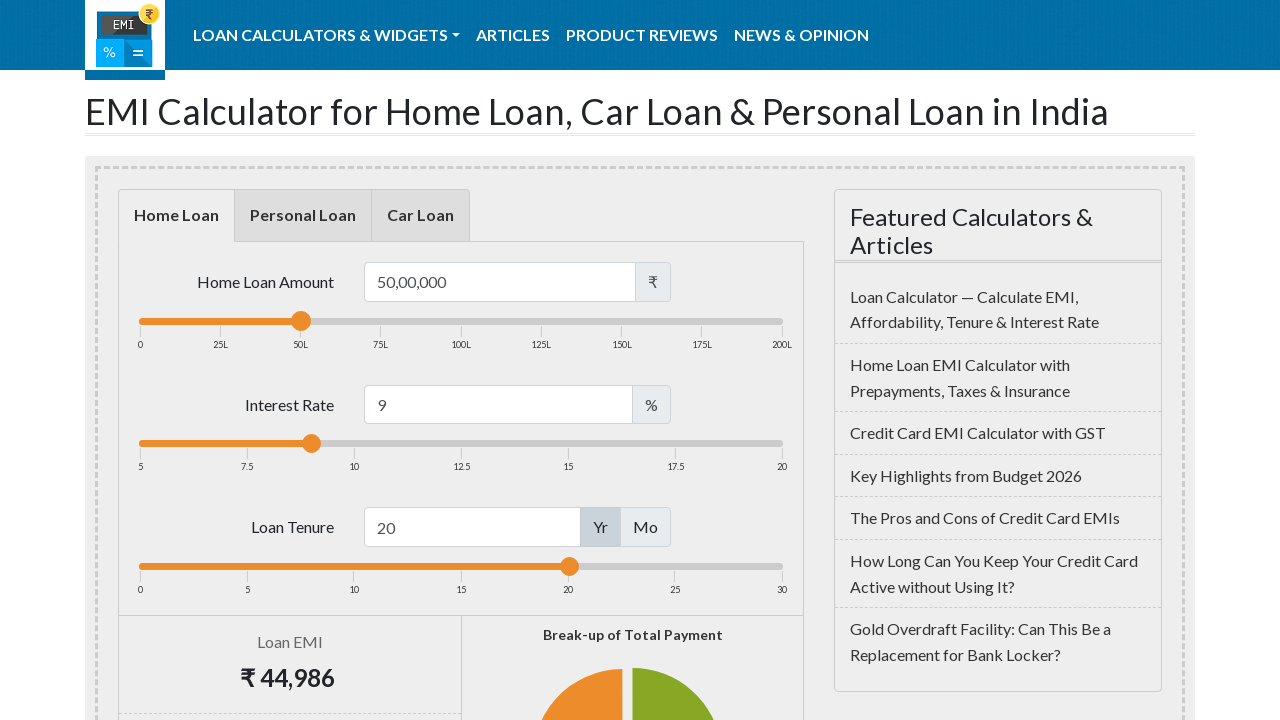

Waited for loan amount slider to be visible
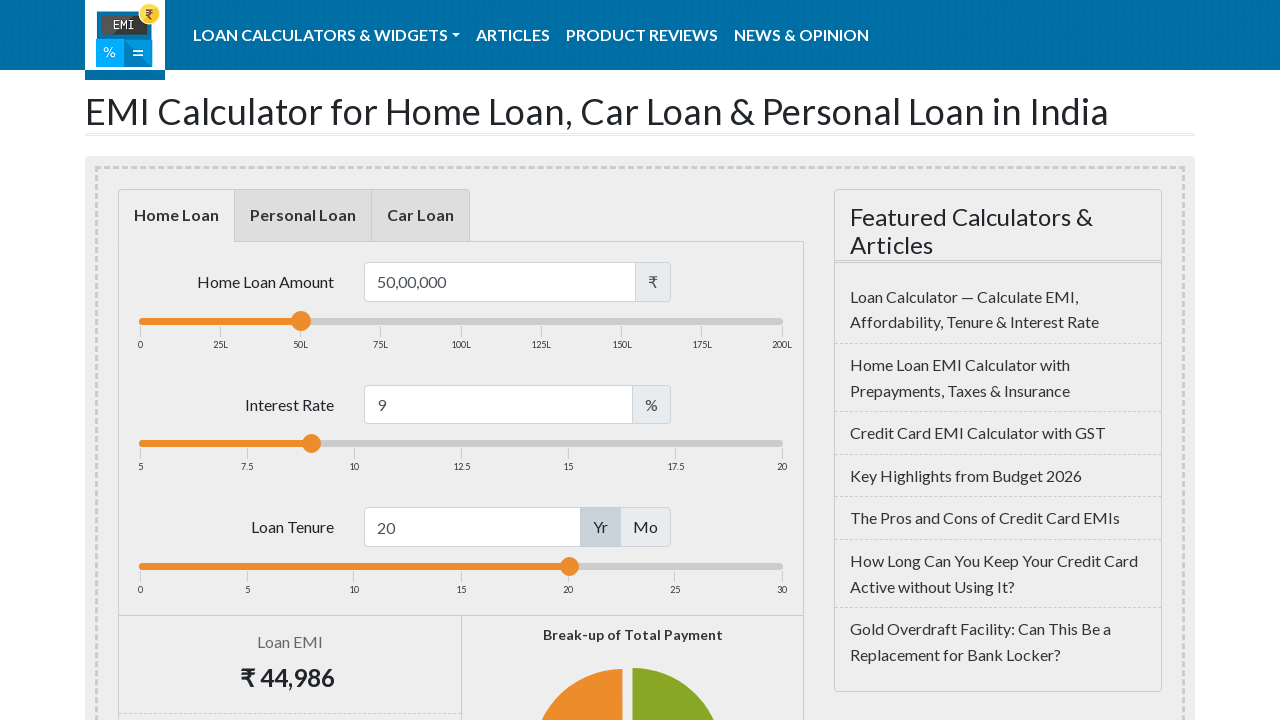

Located the loan amount slider element
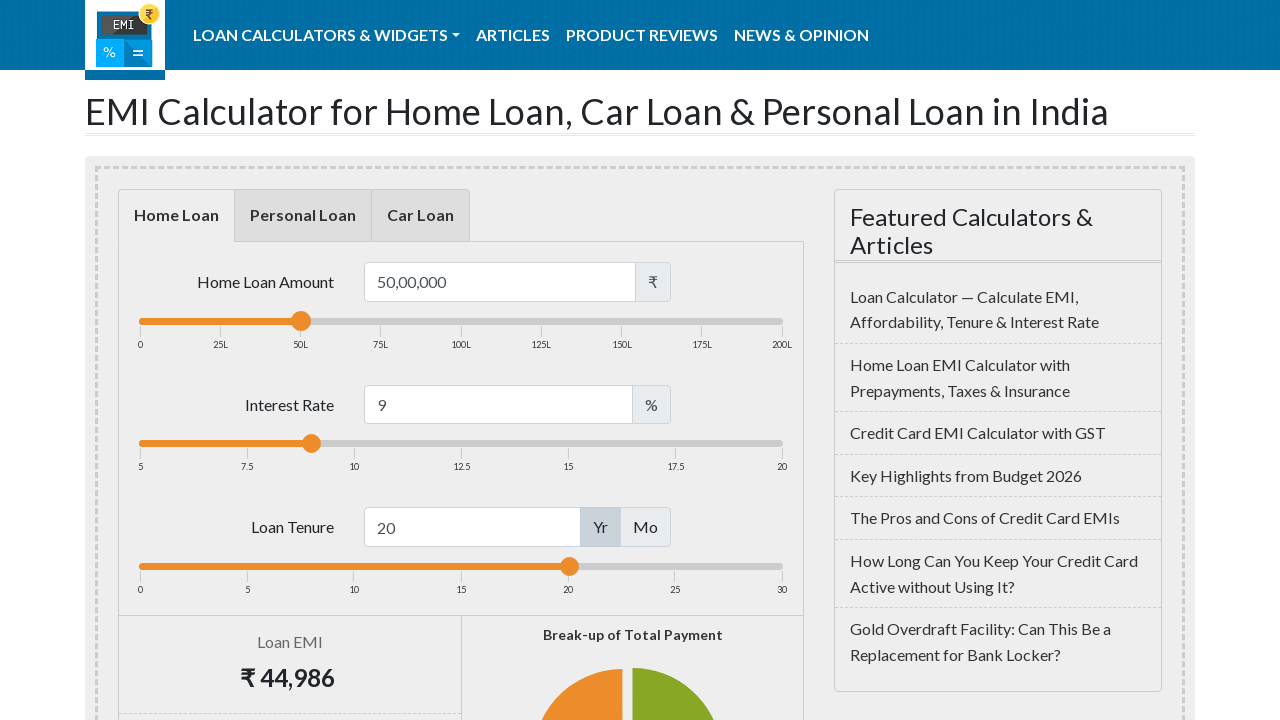

Retrieved bounding box of the slider to calculate drag position
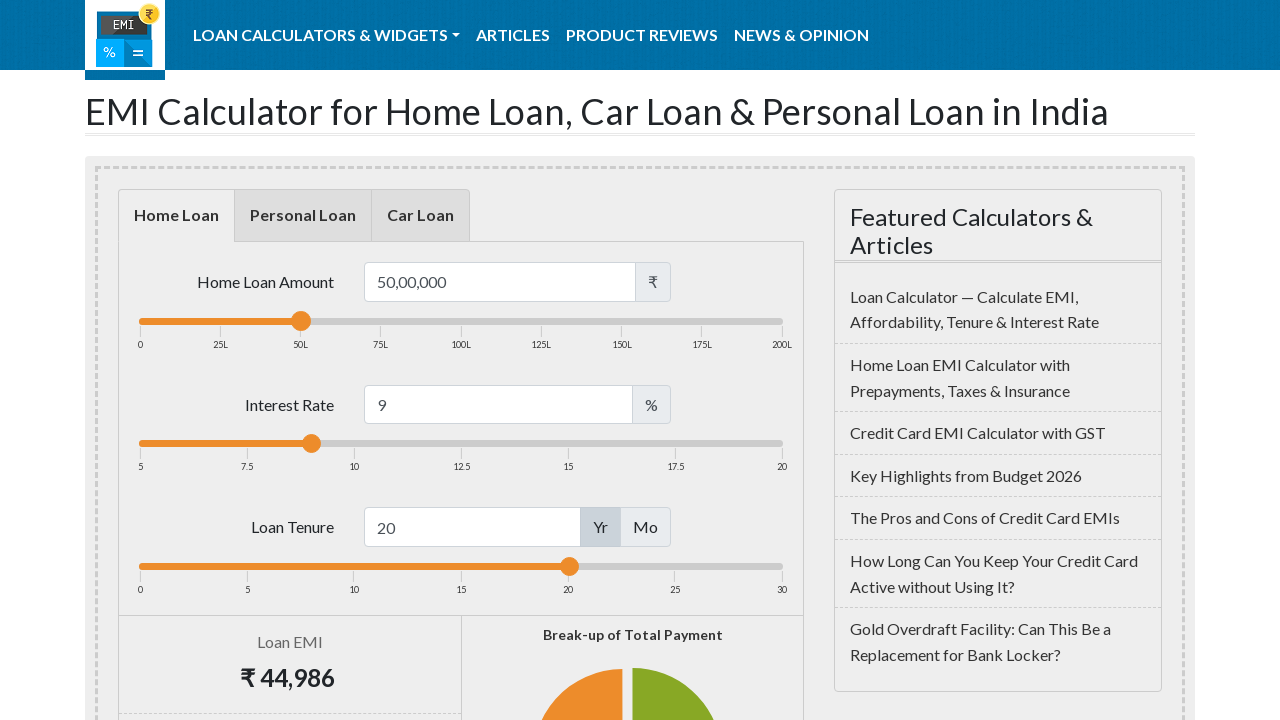

Moved mouse to center of slider at (301, 321)
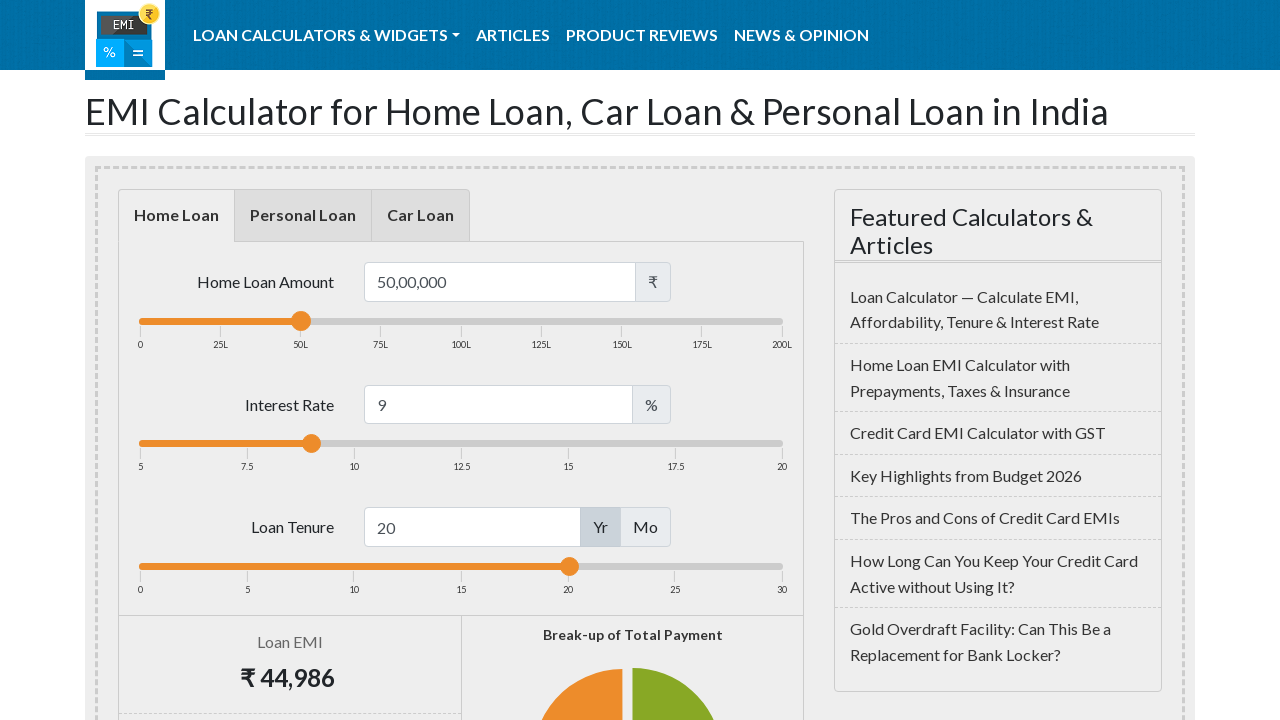

Pressed mouse button down on slider at (301, 321)
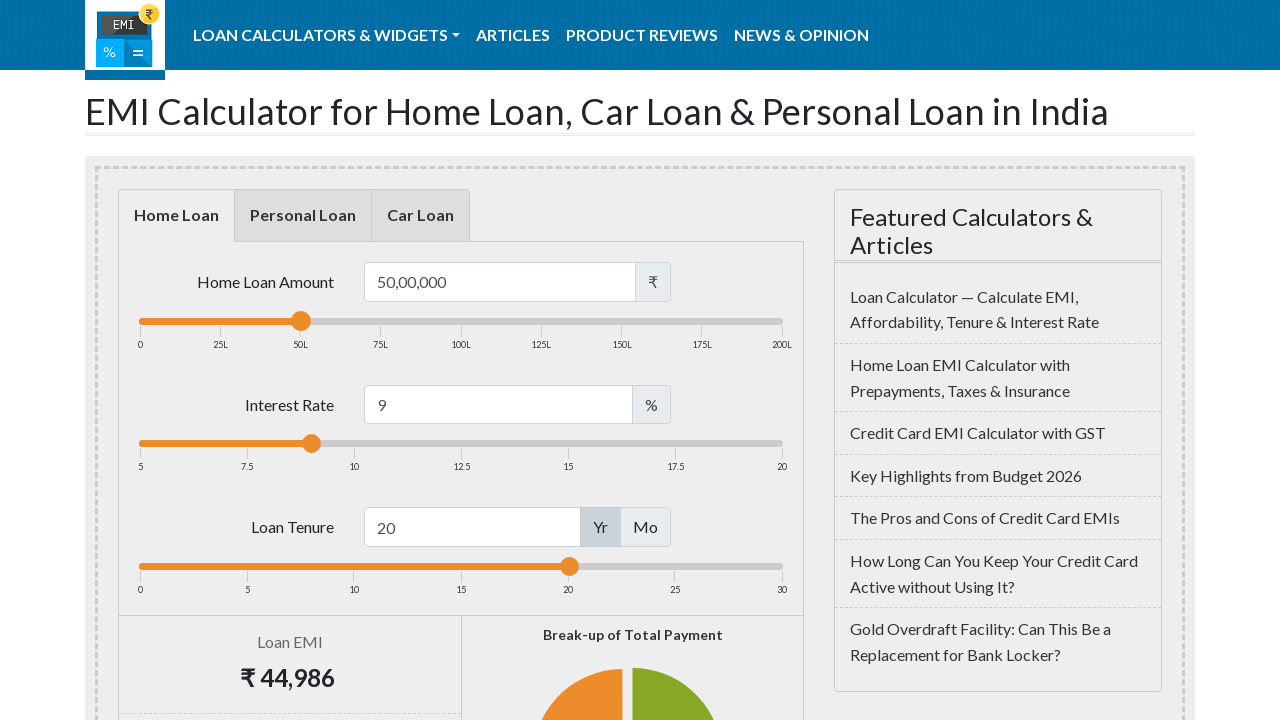

Dragged slider 100 pixels to the right to adjust loan amount at (401, 321)
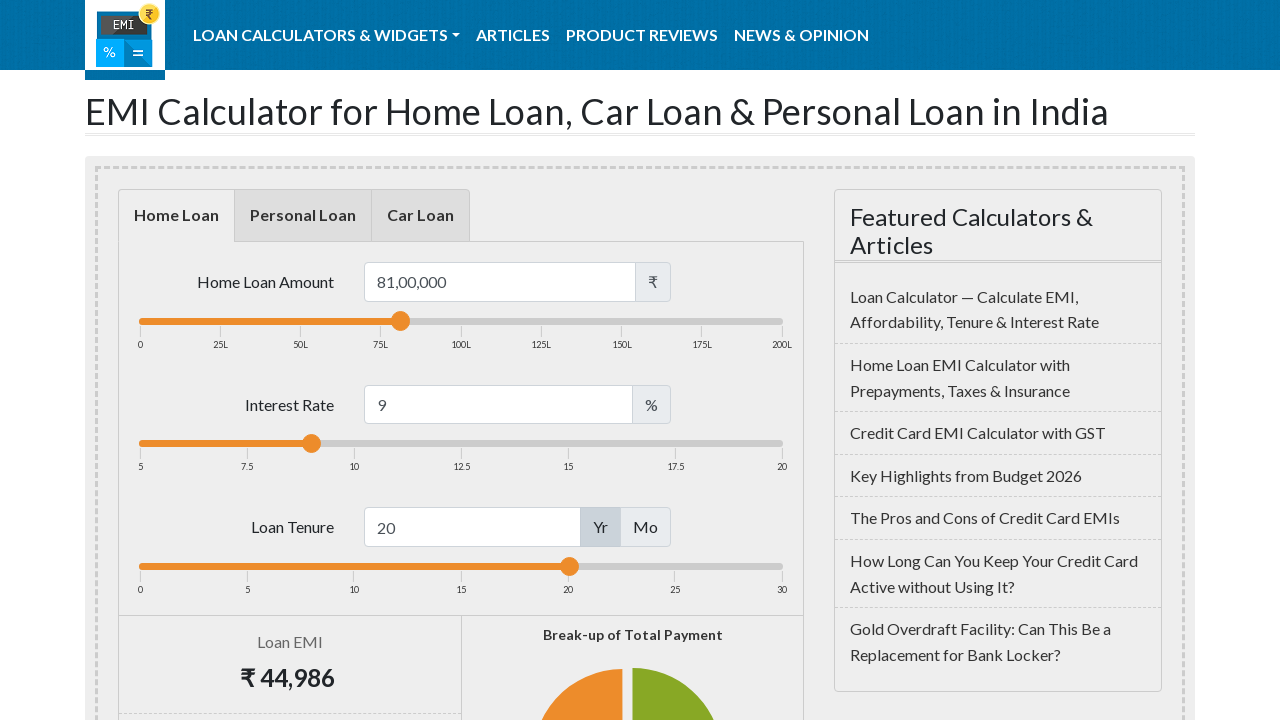

Released mouse button after dragging slider at (401, 321)
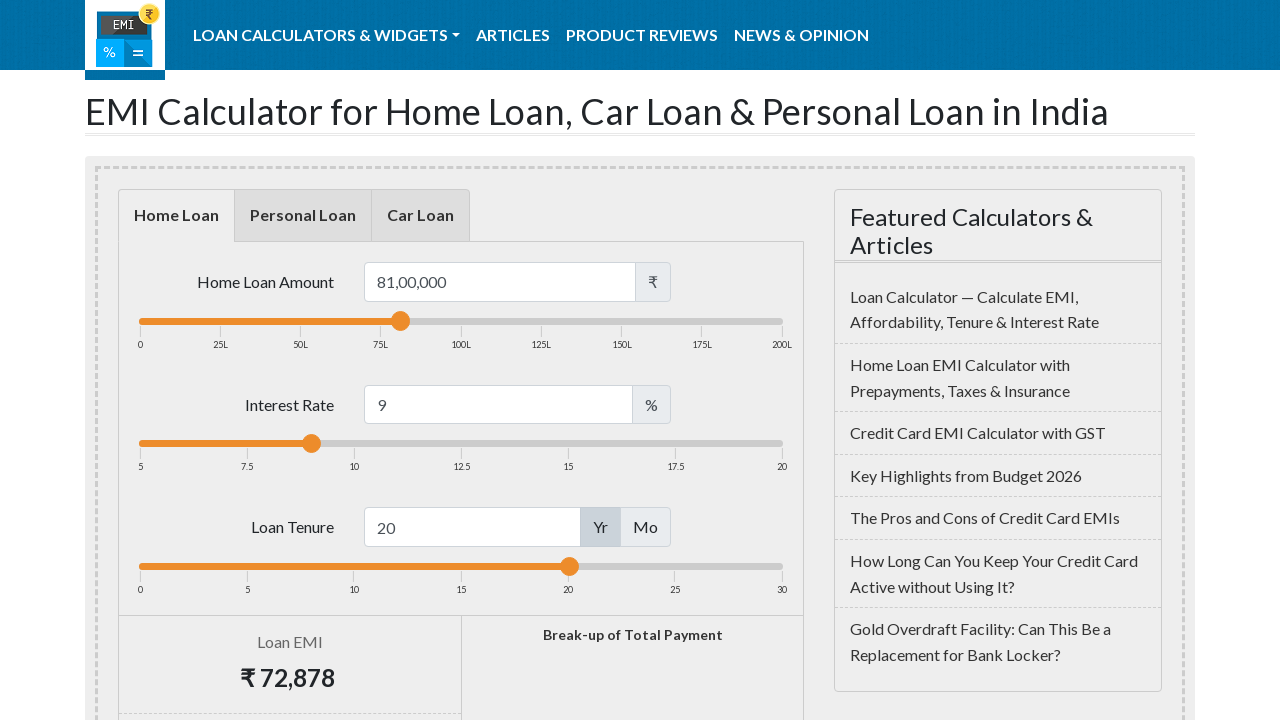

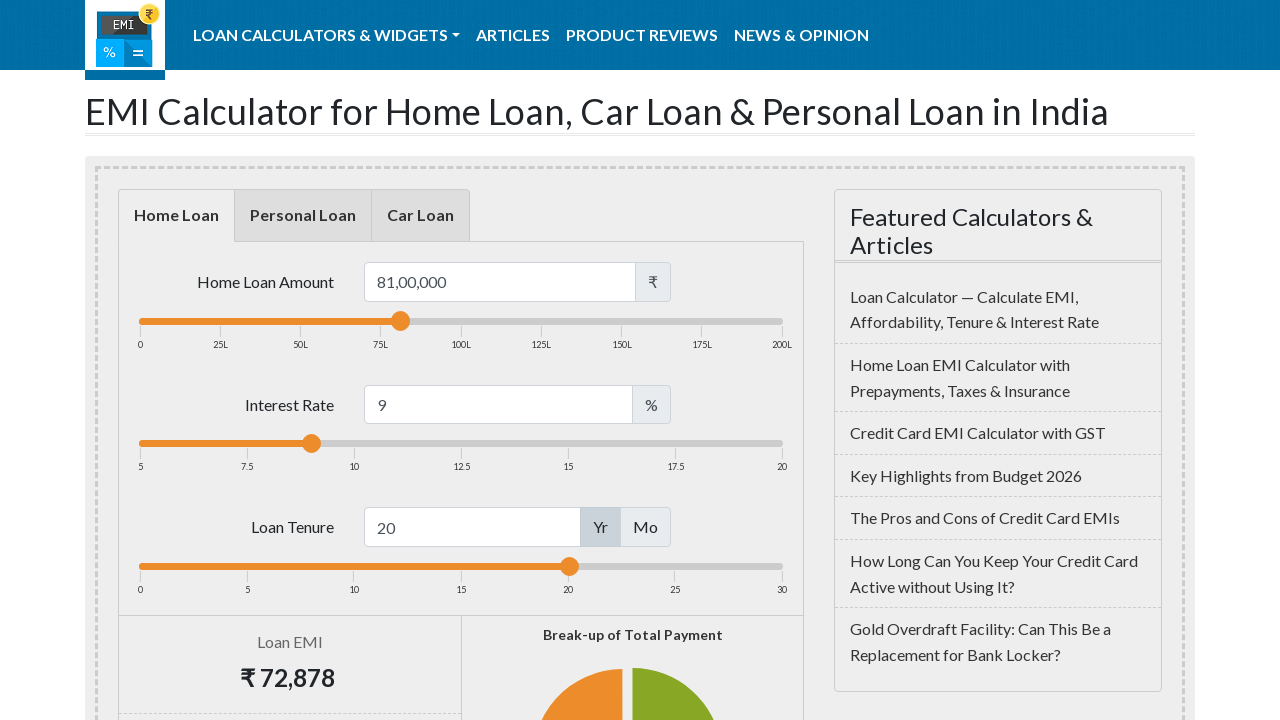